Tests dropdown functionality on a registration form by interacting with year, month, and date dropdowns - selecting values and verifying their states (visibility, enabled, default values).

Starting URL: https://demo.automationtesting.in/Register.html

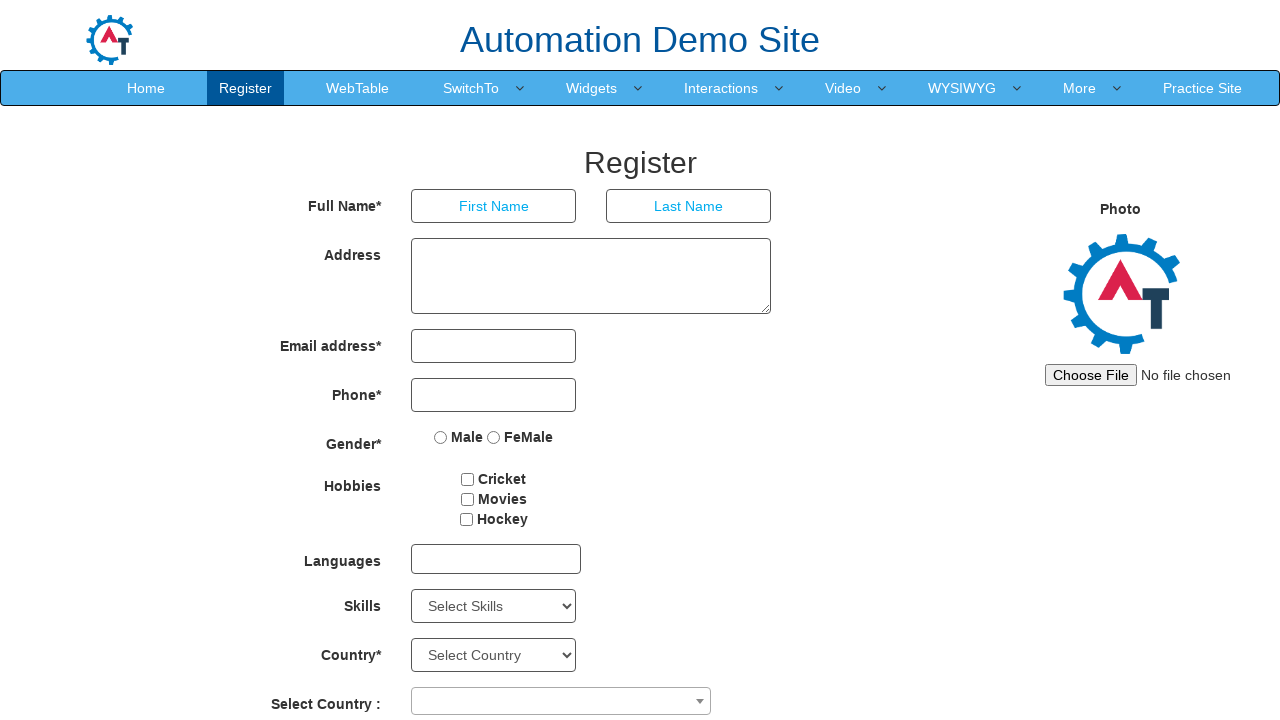

Year dropdown (#yearbox) is visible and loaded
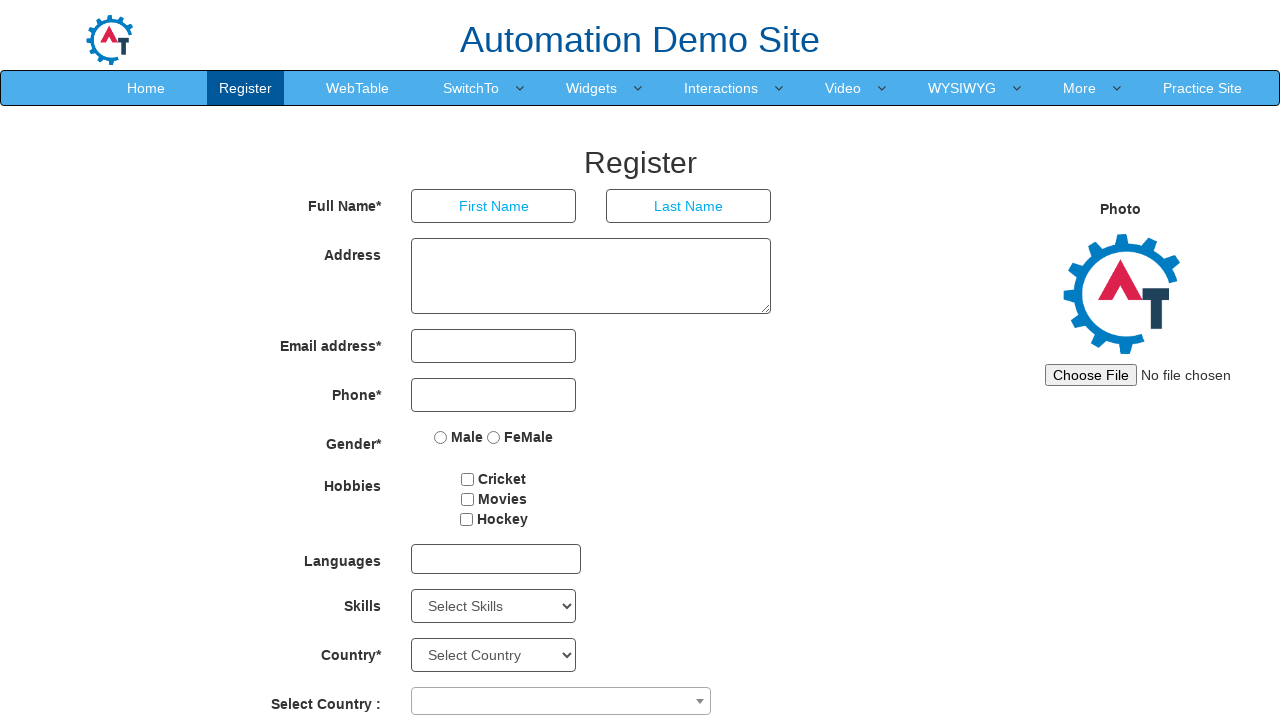

Located year dropdown element
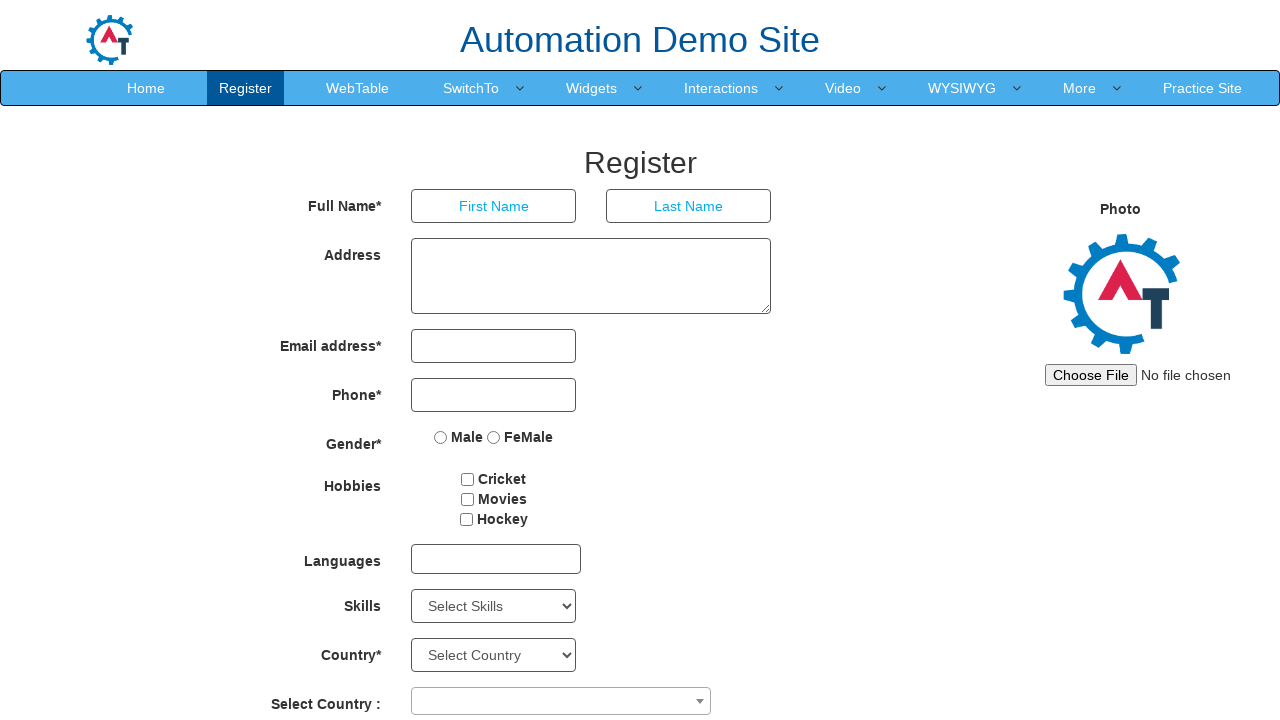

Selected year 1998 from year dropdown on #yearbox
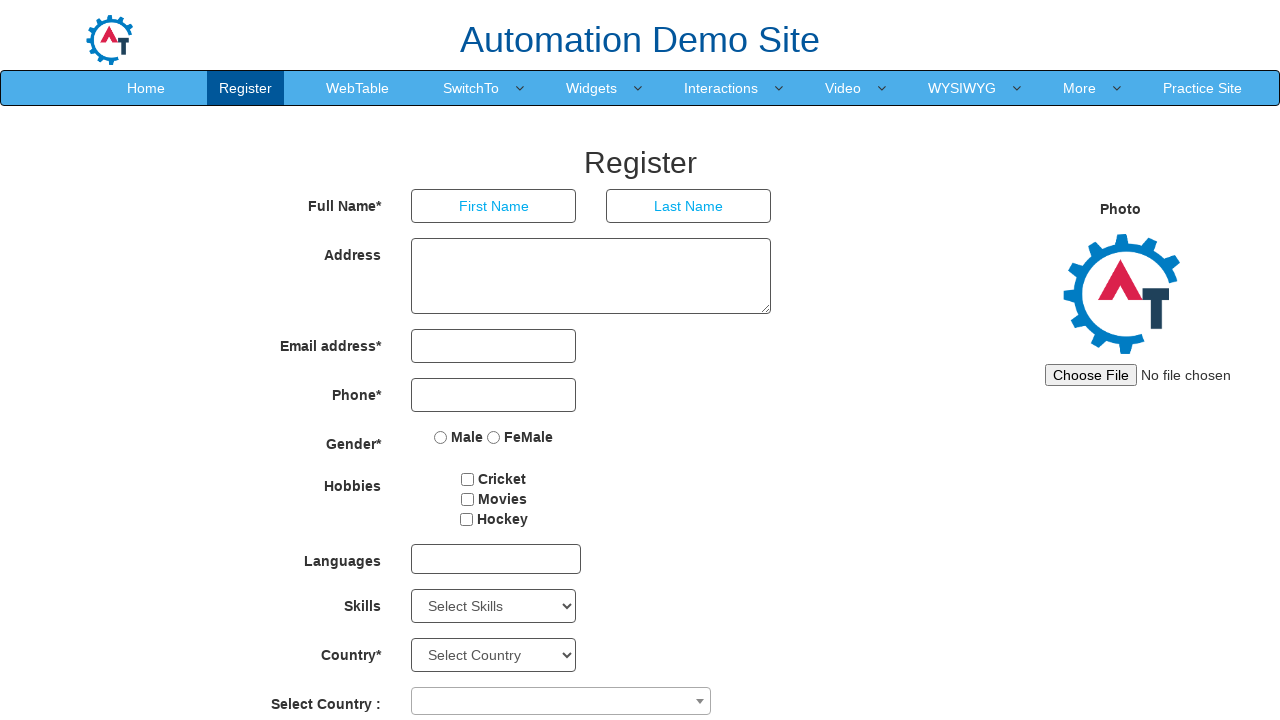

Month dropdown is visible and loaded
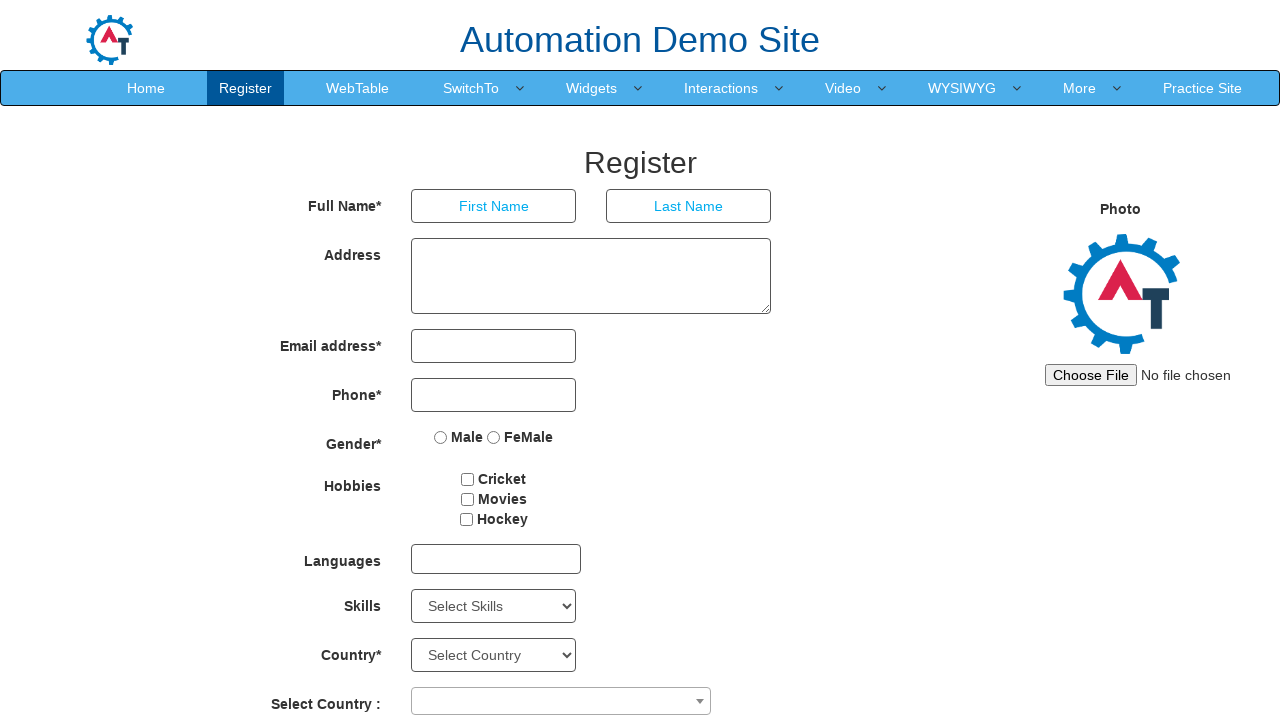

Selected month at index 3 (March) from month dropdown on select[placeholder='Month']
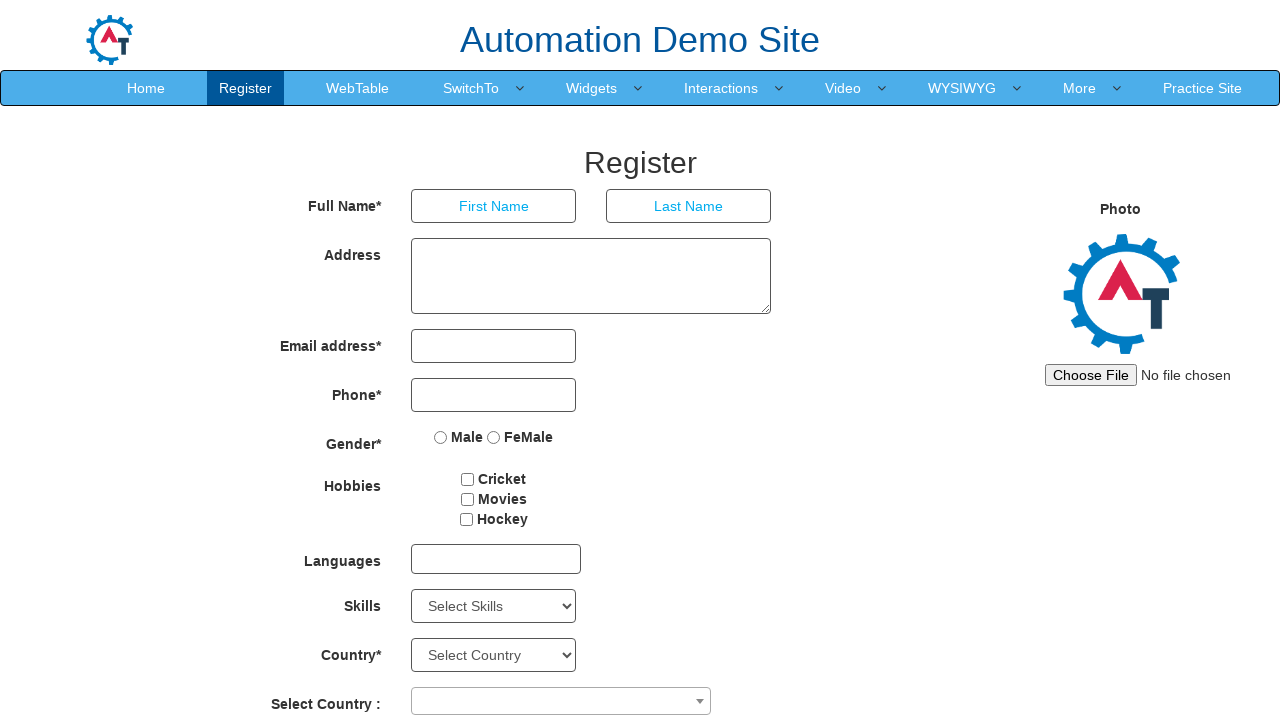

Date dropdown (#daybox) is visible and loaded
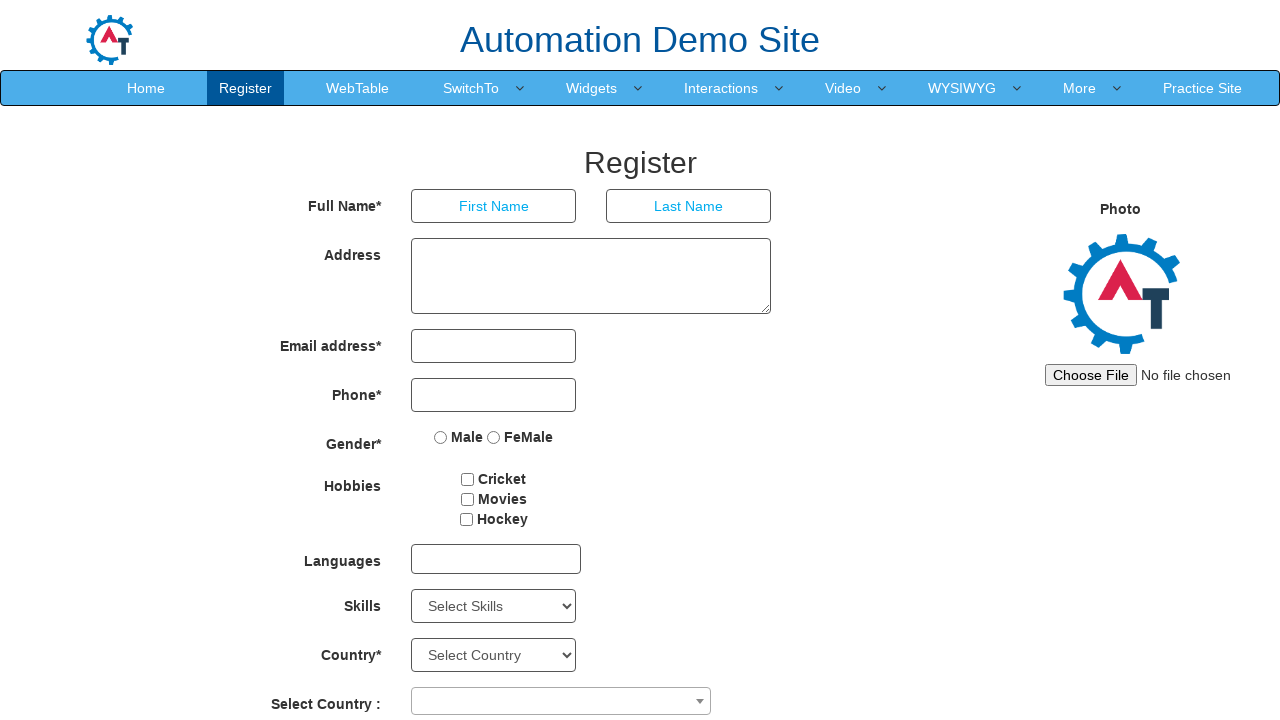

Selected date 23 from date dropdown on #daybox
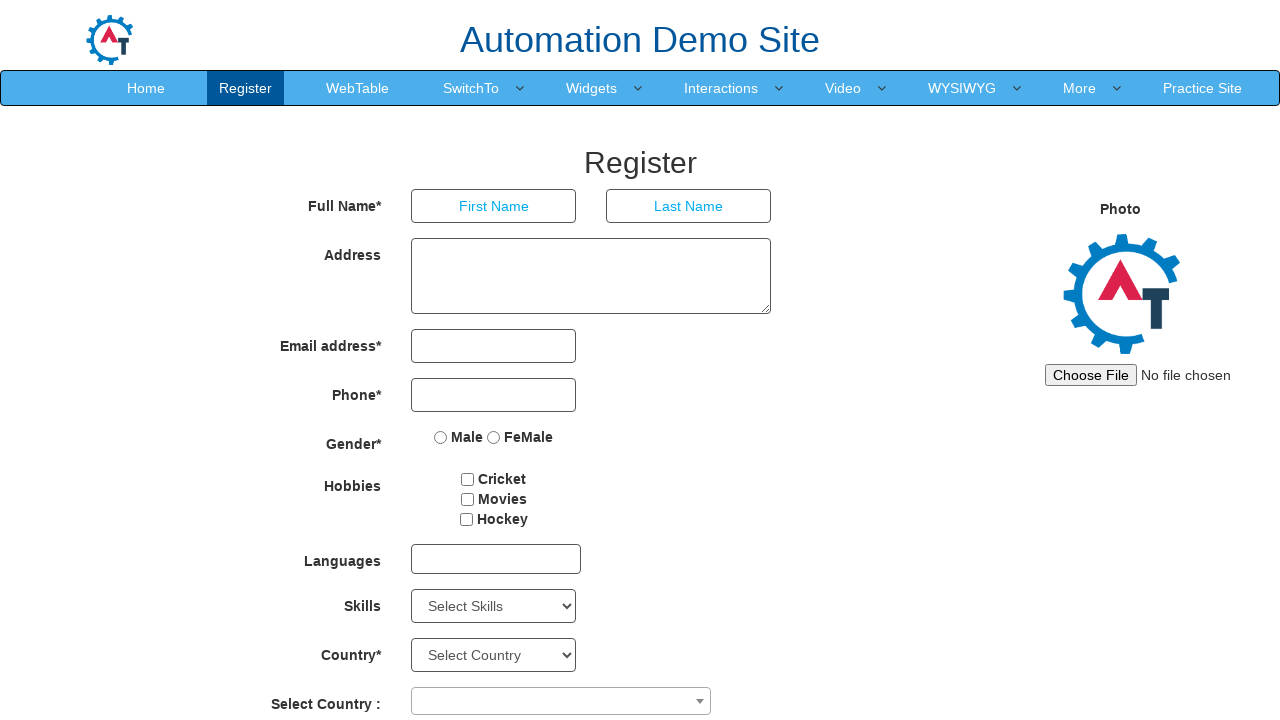

Waited 500ms for form elements to stabilize
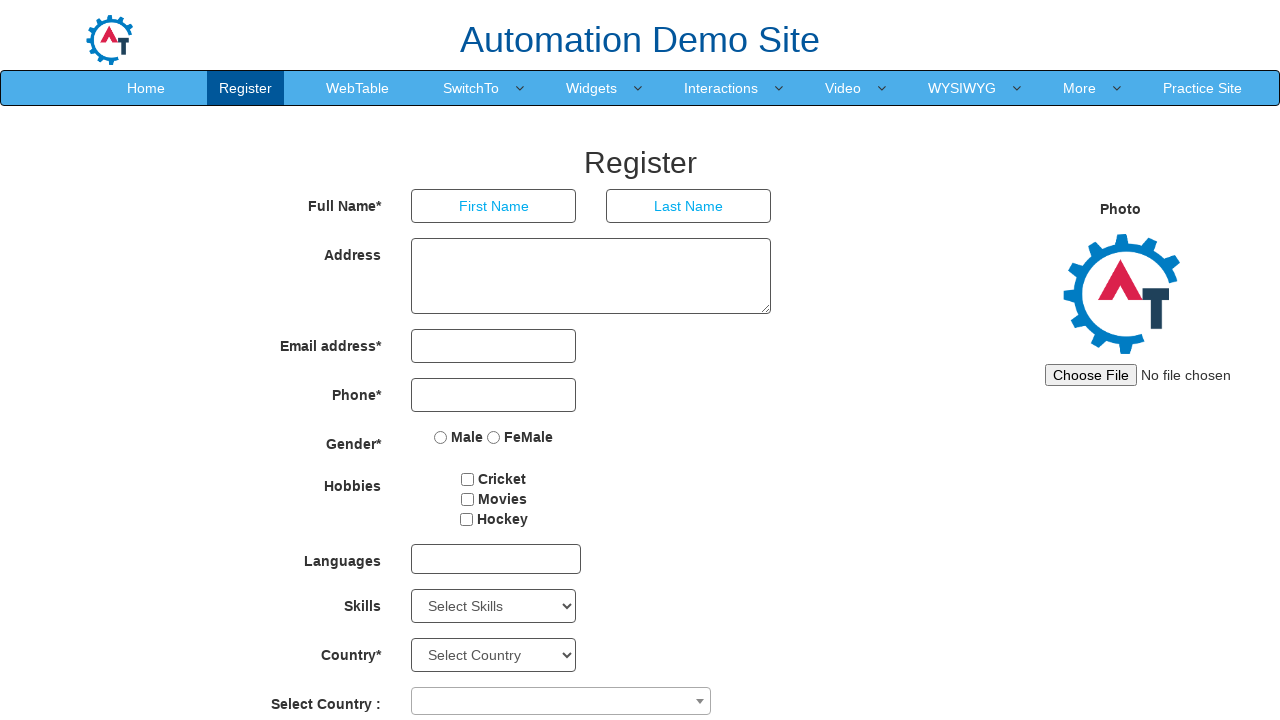

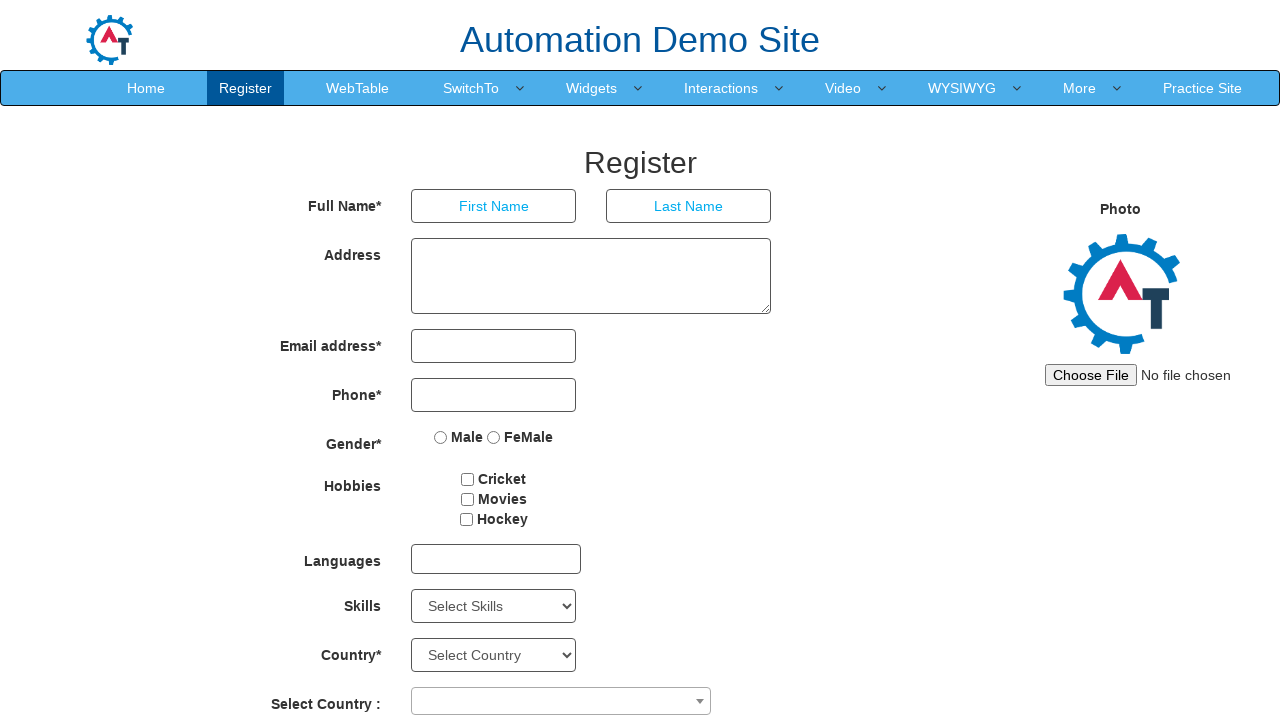